Tests radio button group functionality by clicking different radio options and verifying selection state

Starting URL: http://antoniotrindade.com.br/treinoautomacao/elementsweb.html

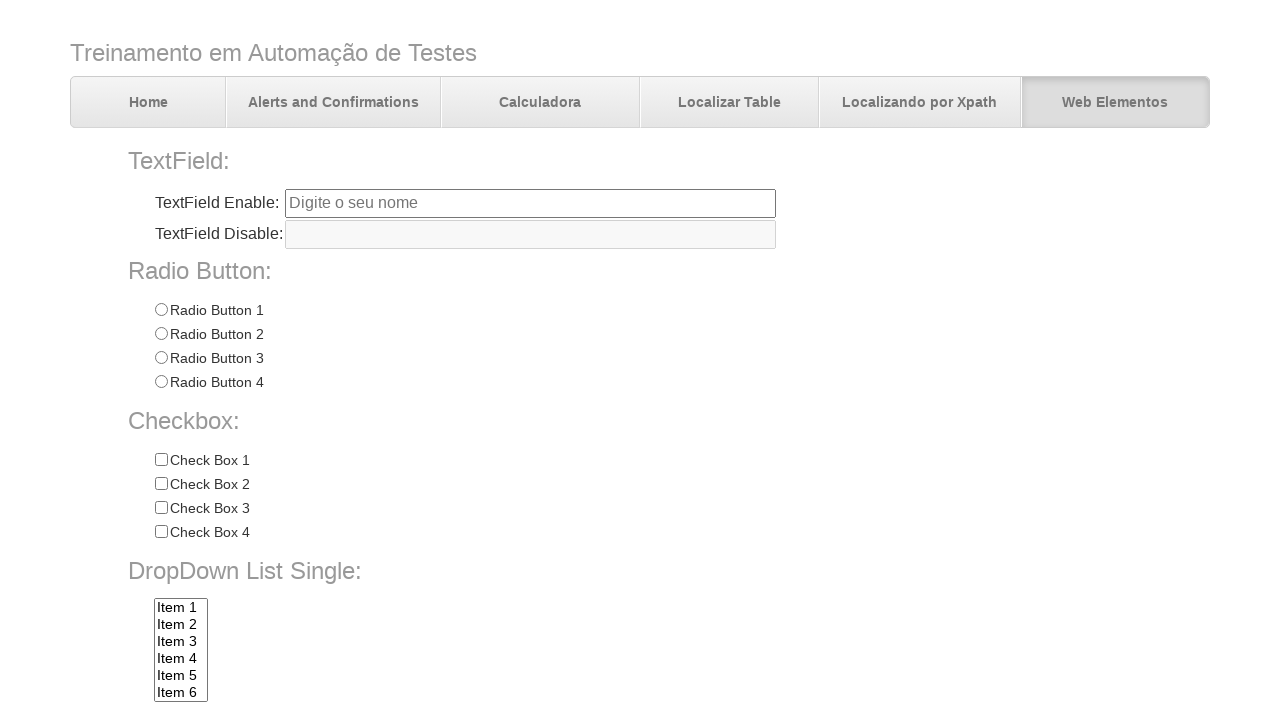

Located all radio buttons in radioGroup1
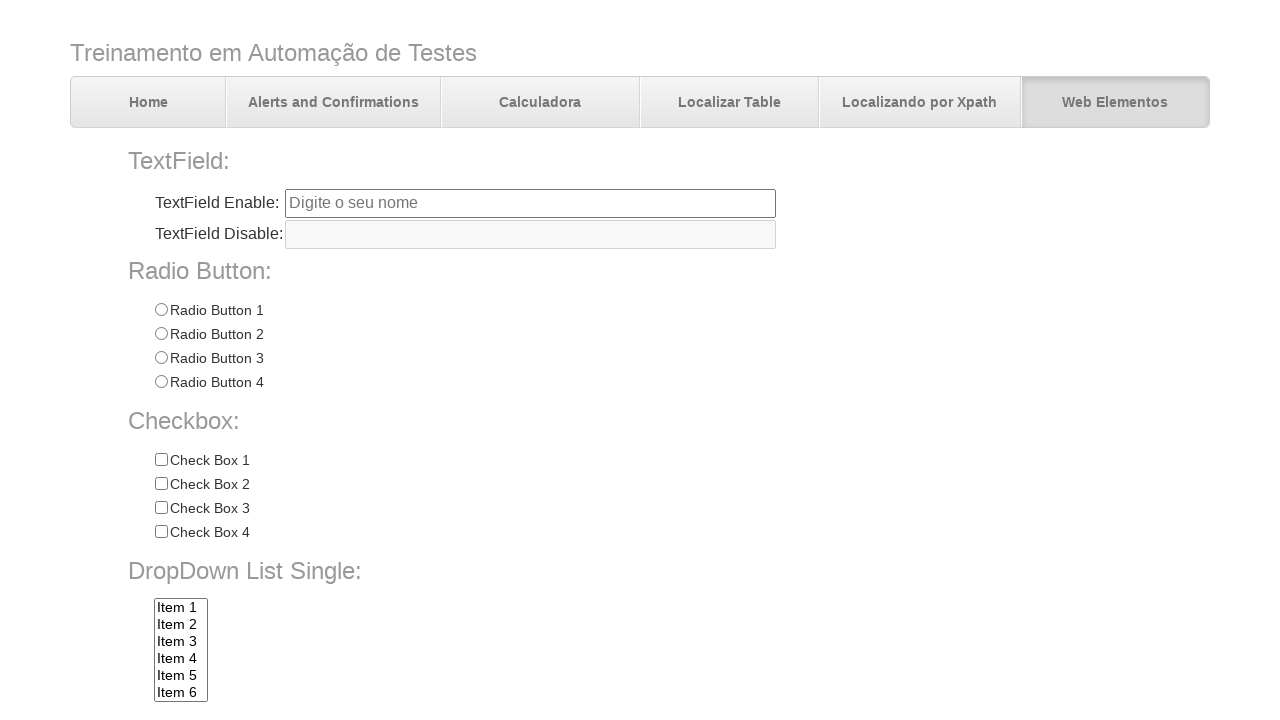

Clicked the first radio button at (161, 310) on input[name='radioGroup1'] >> nth=0
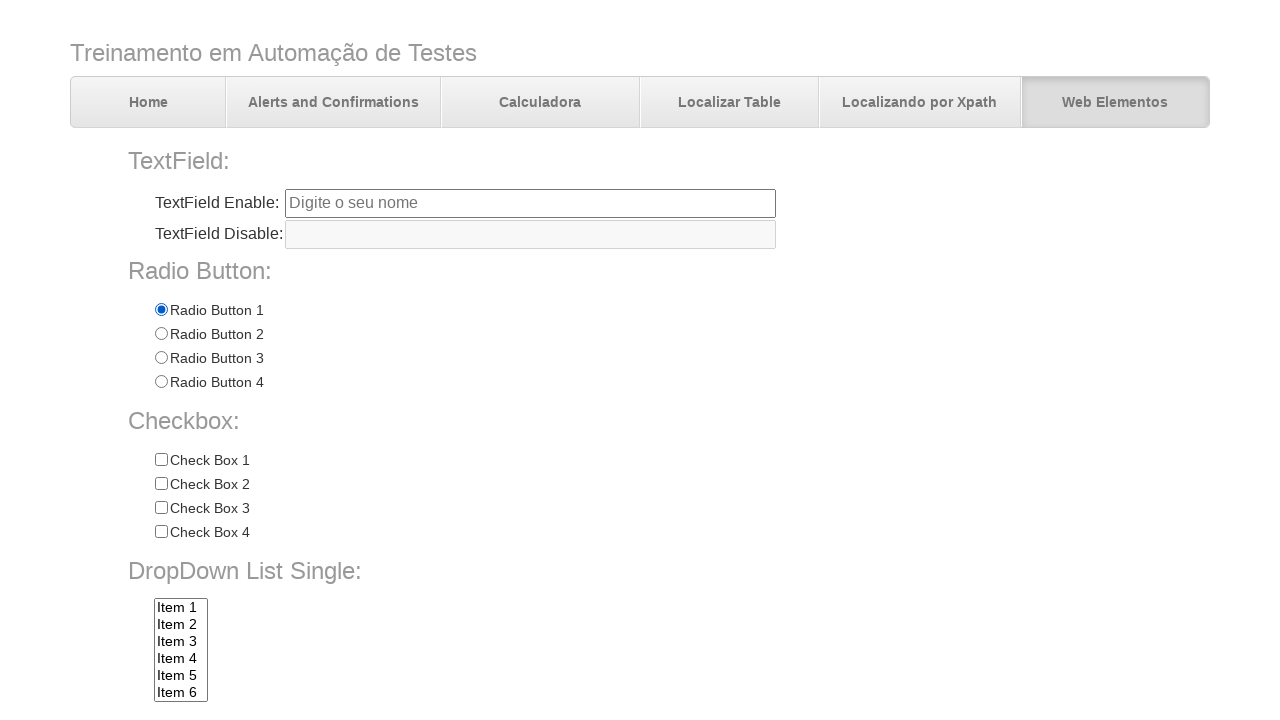

Clicked the third radio button at (161, 358) on input[name='radioGroup1'] >> nth=2
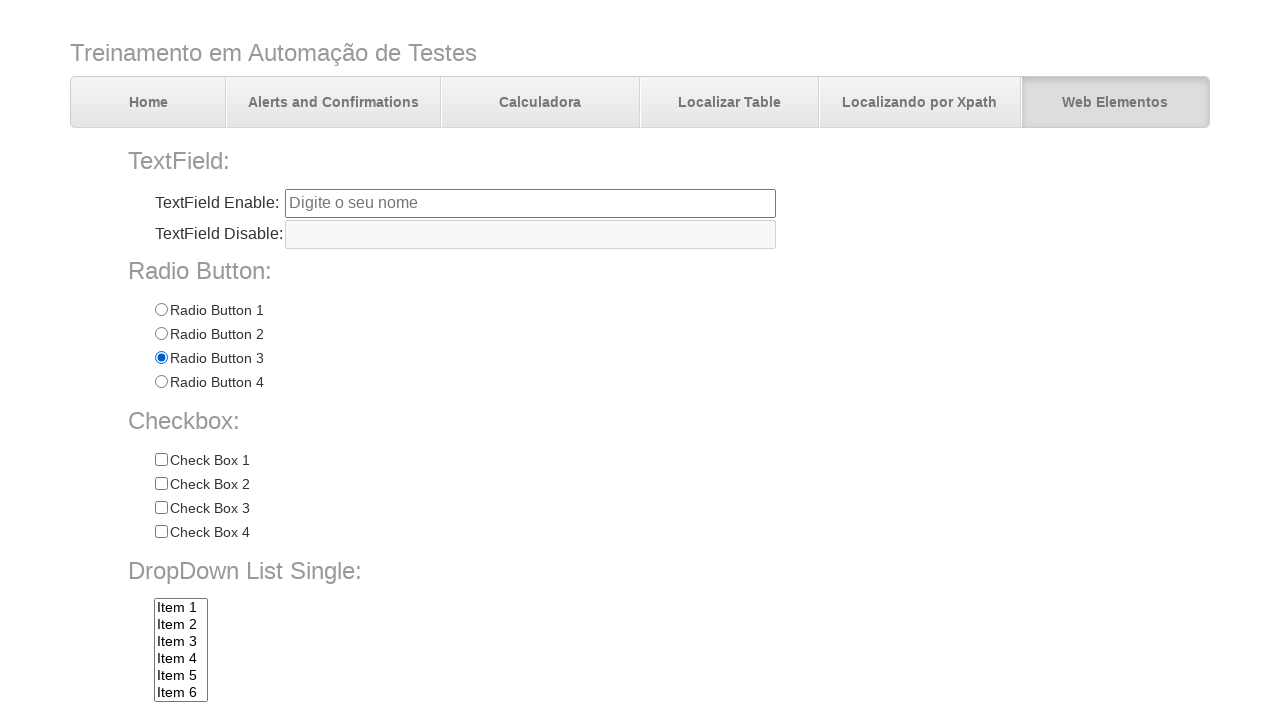

Verified first radio button is not checked
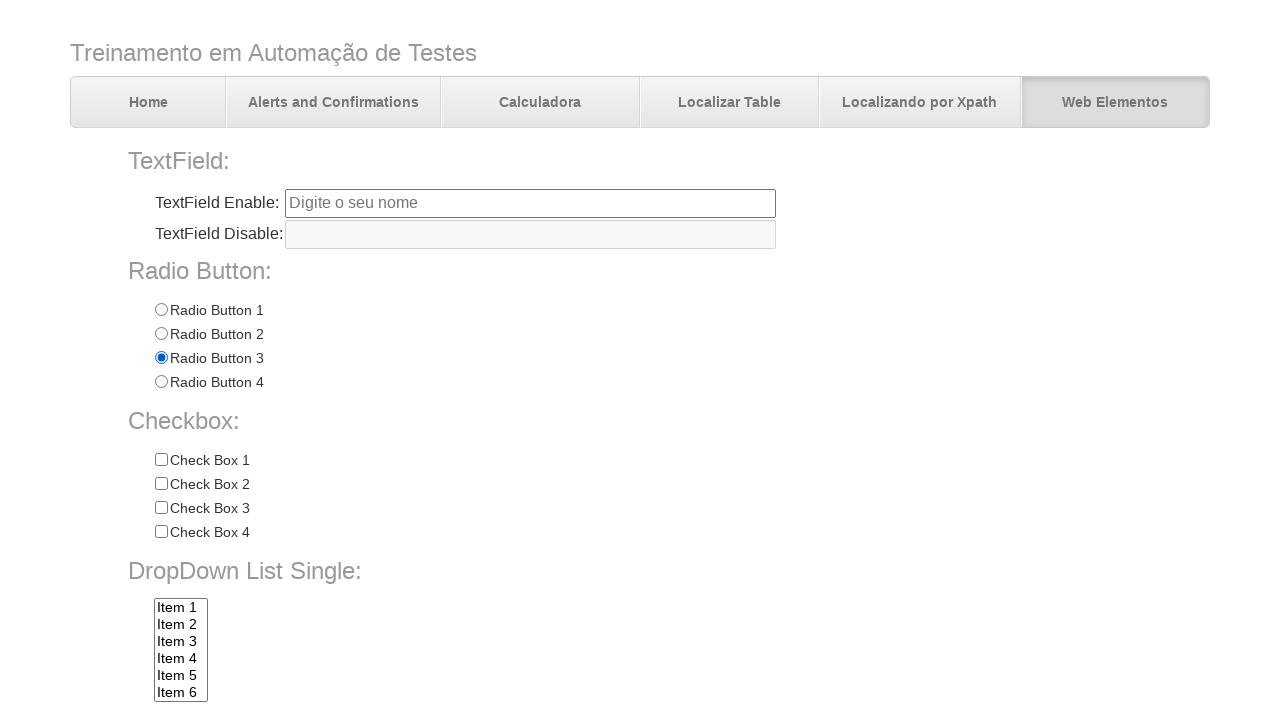

Verified second radio button is not checked
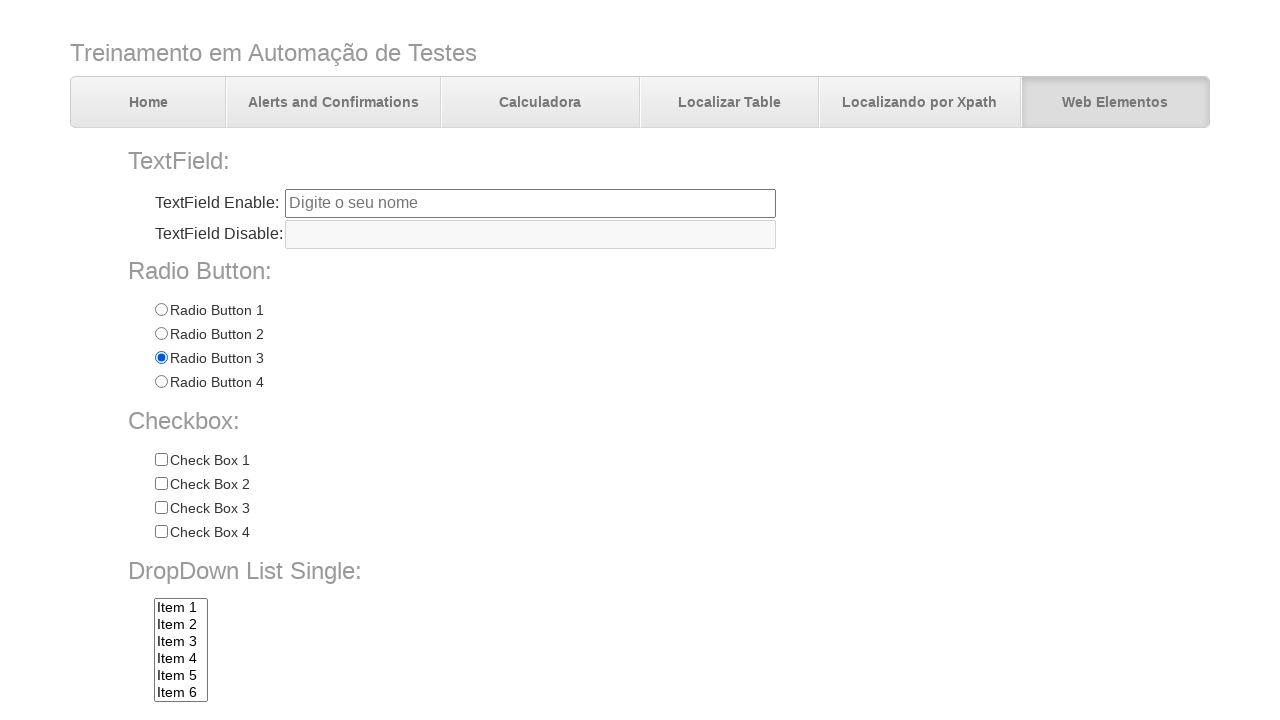

Verified third radio button is checked
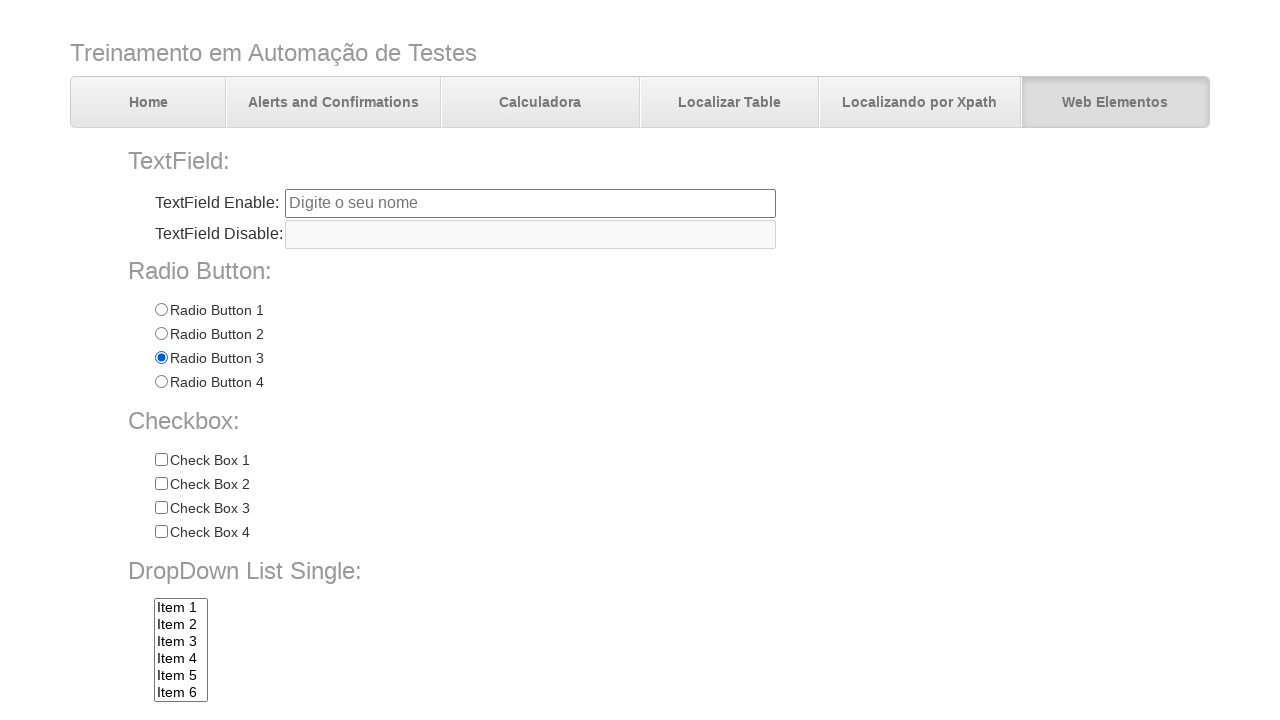

Verified fourth radio button is not checked
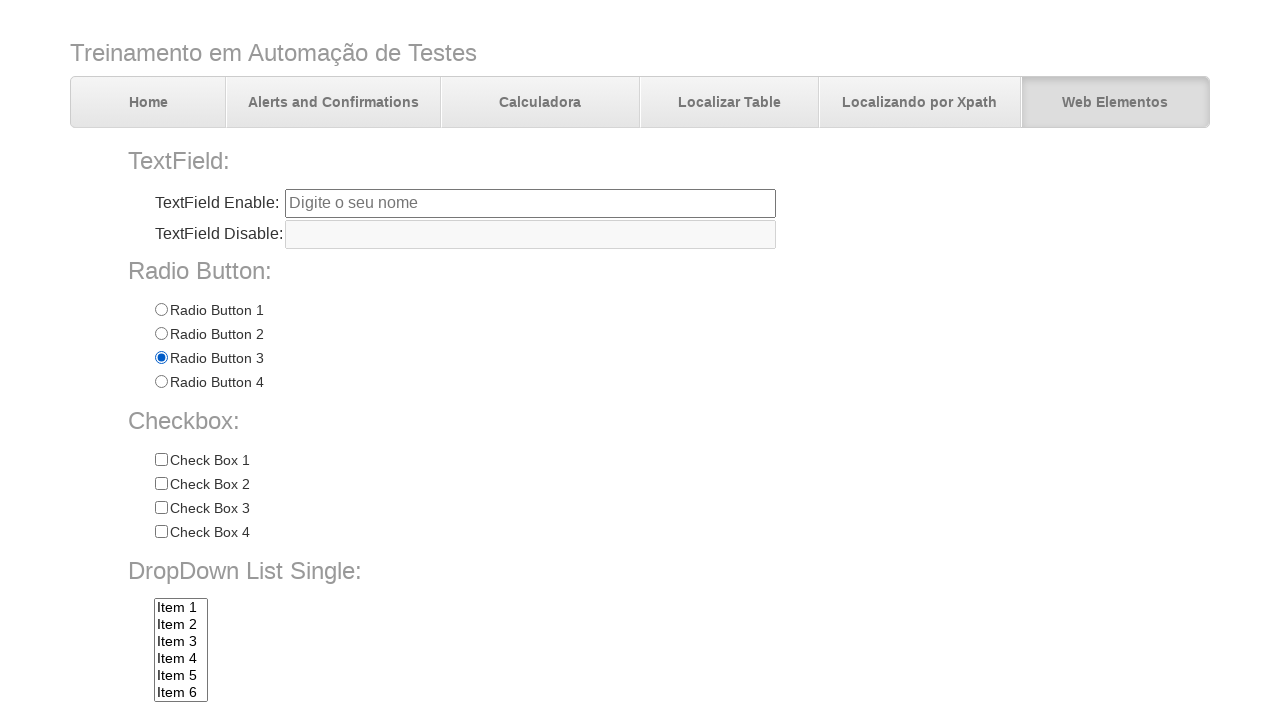

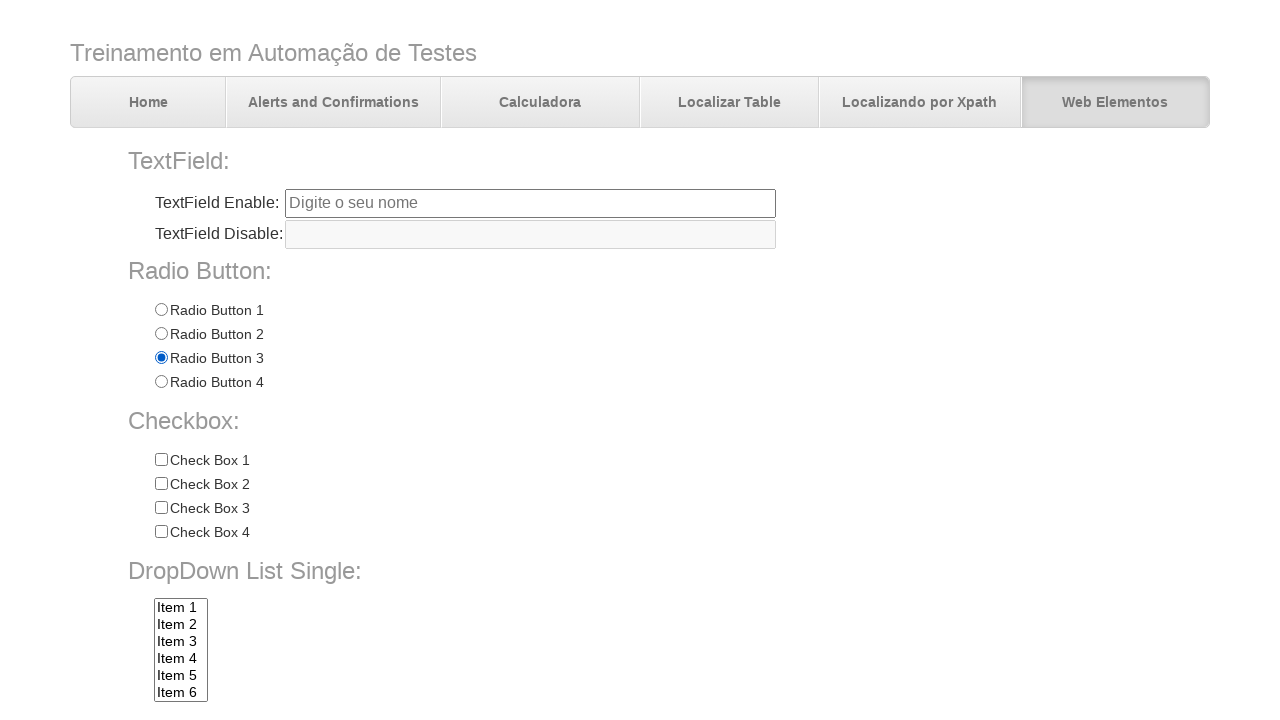